Tests JavaScript scroll functionality by scrolling to a CYDEO link at the bottom of a large page, then scrolling back up to the Home link.

Starting URL: https://practice.cydeo.com/large

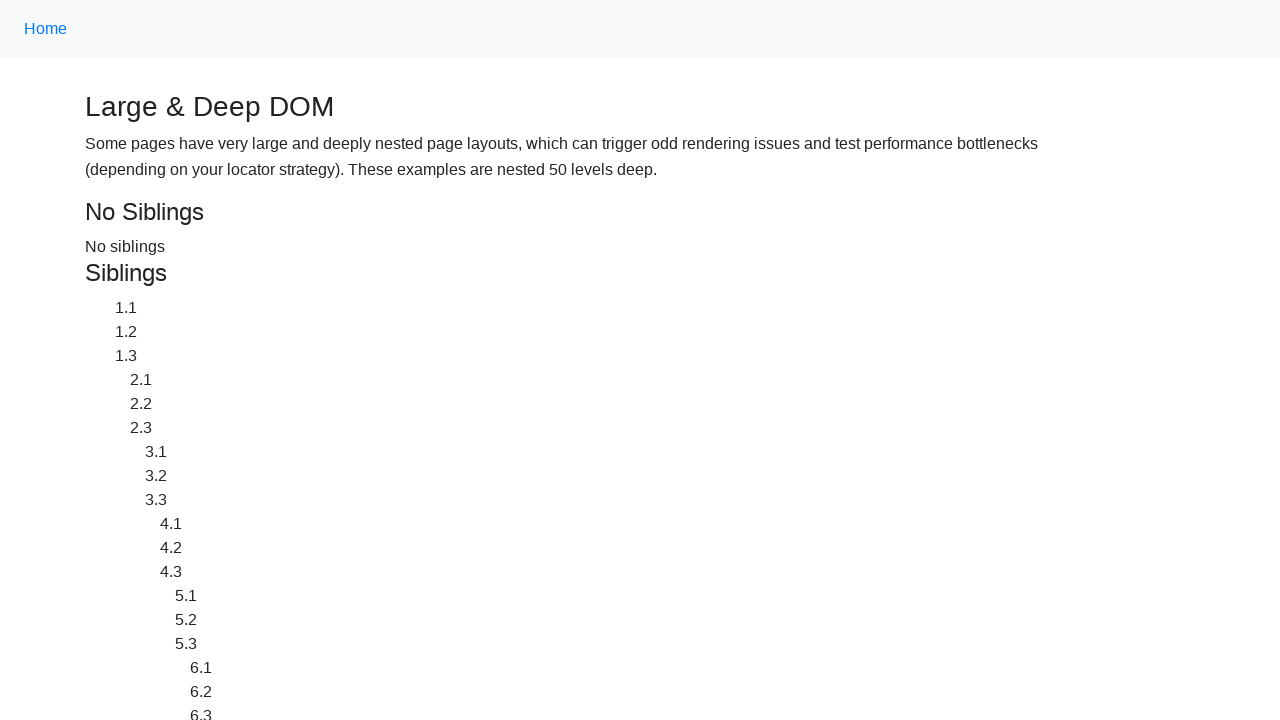

Located CYDEO link at bottom of page
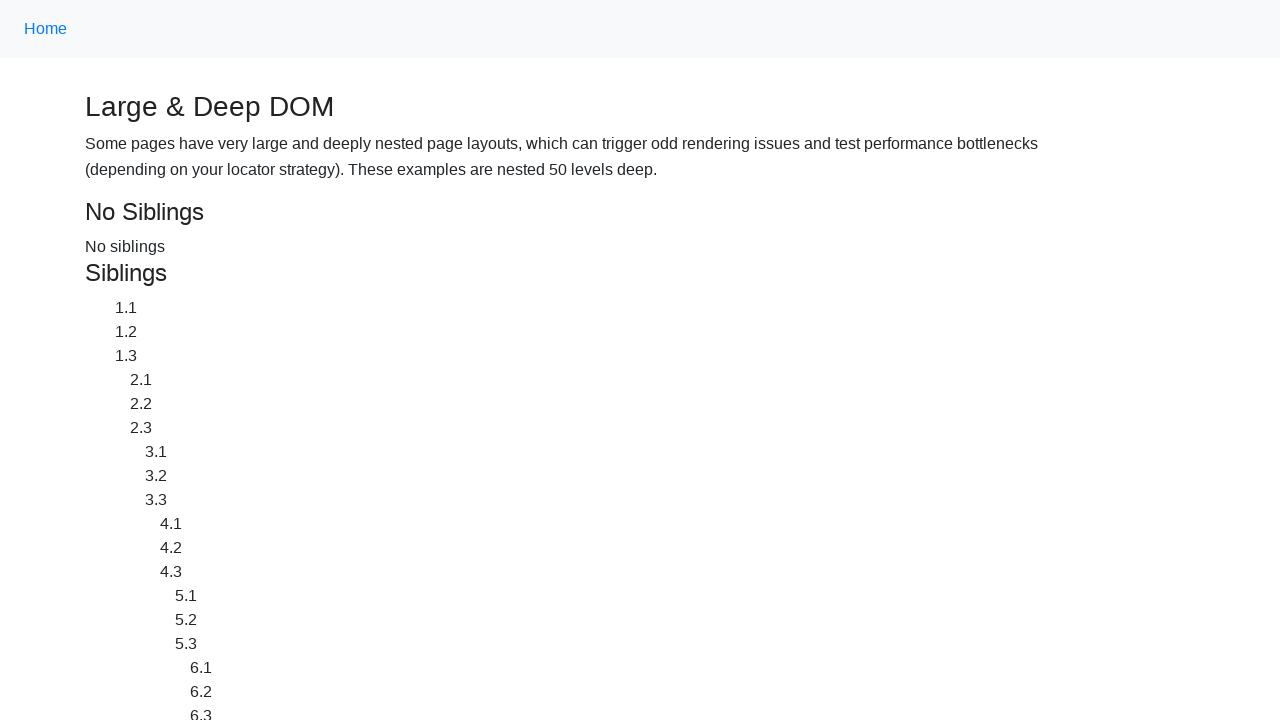

Located Home link at top of page
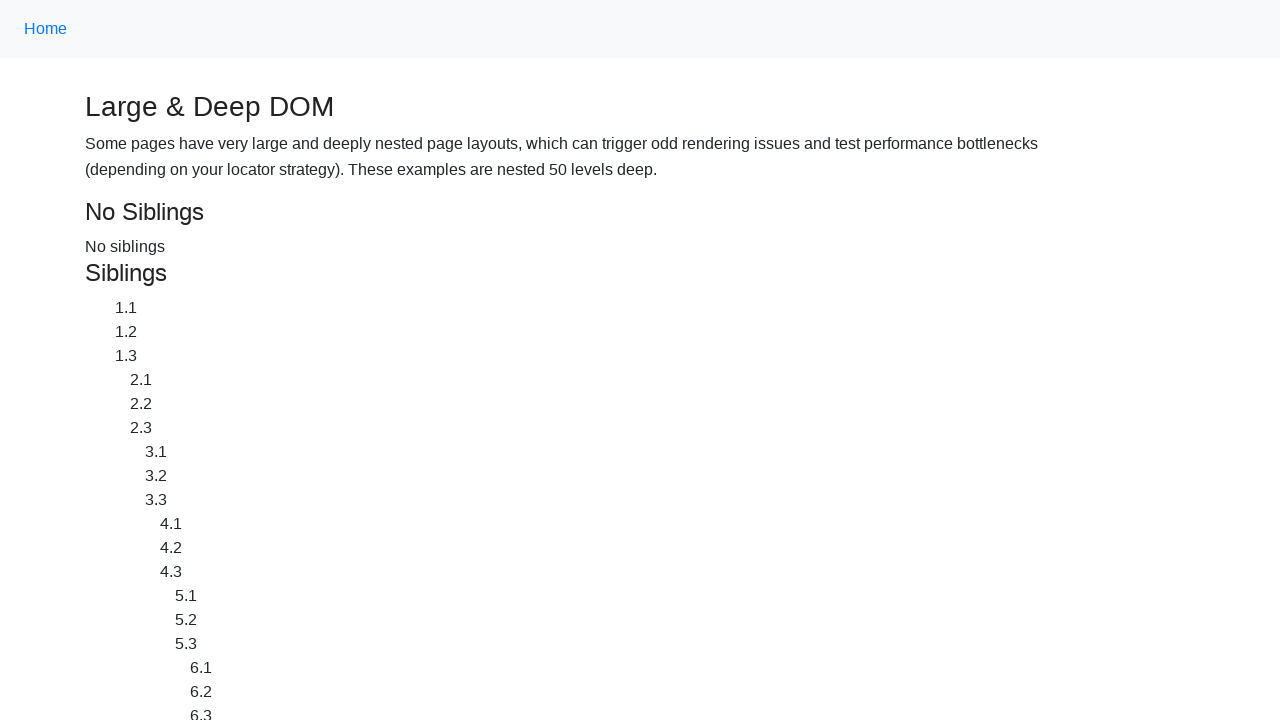

Scrolled down to CYDEO link at bottom of large page
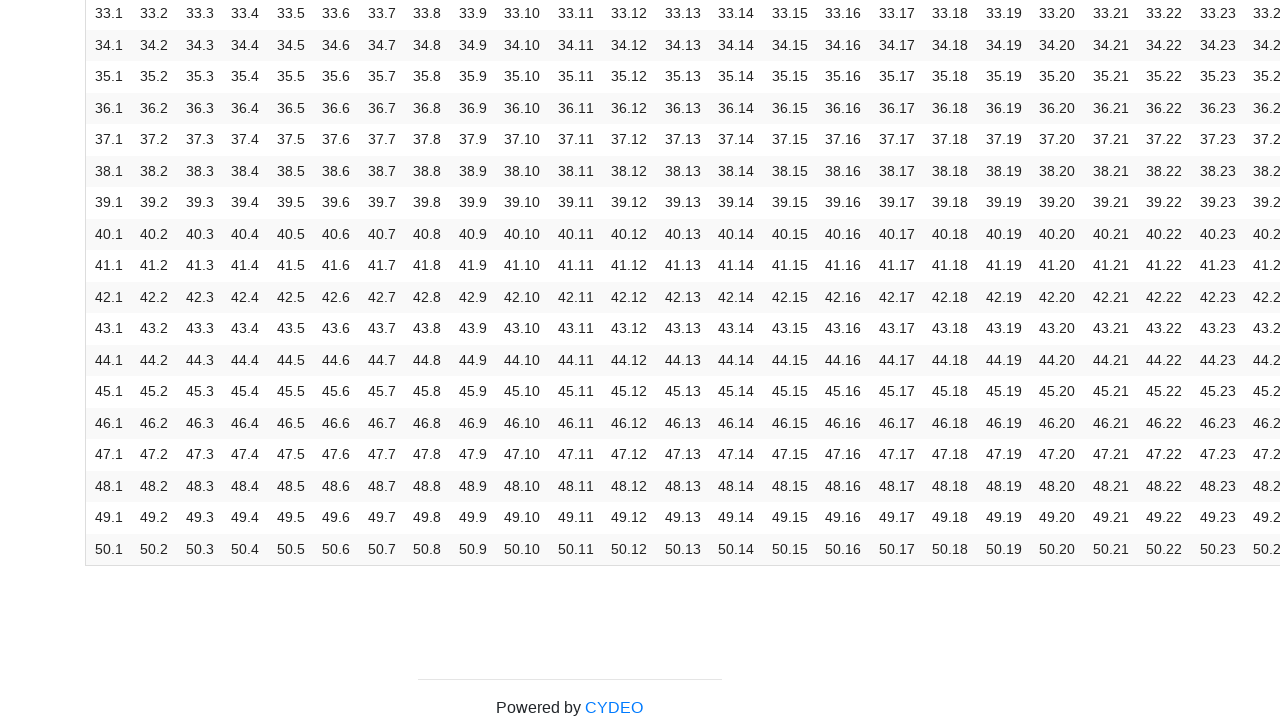

Scrolled back up to Home link at top of page
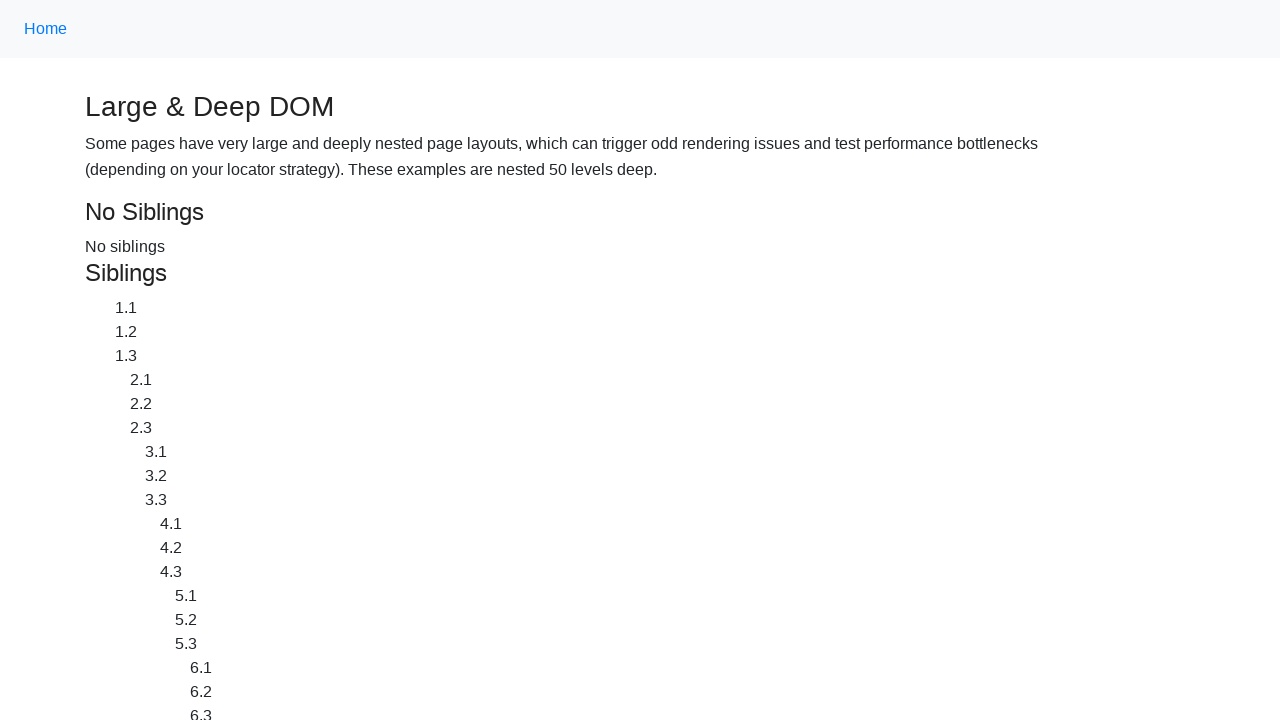

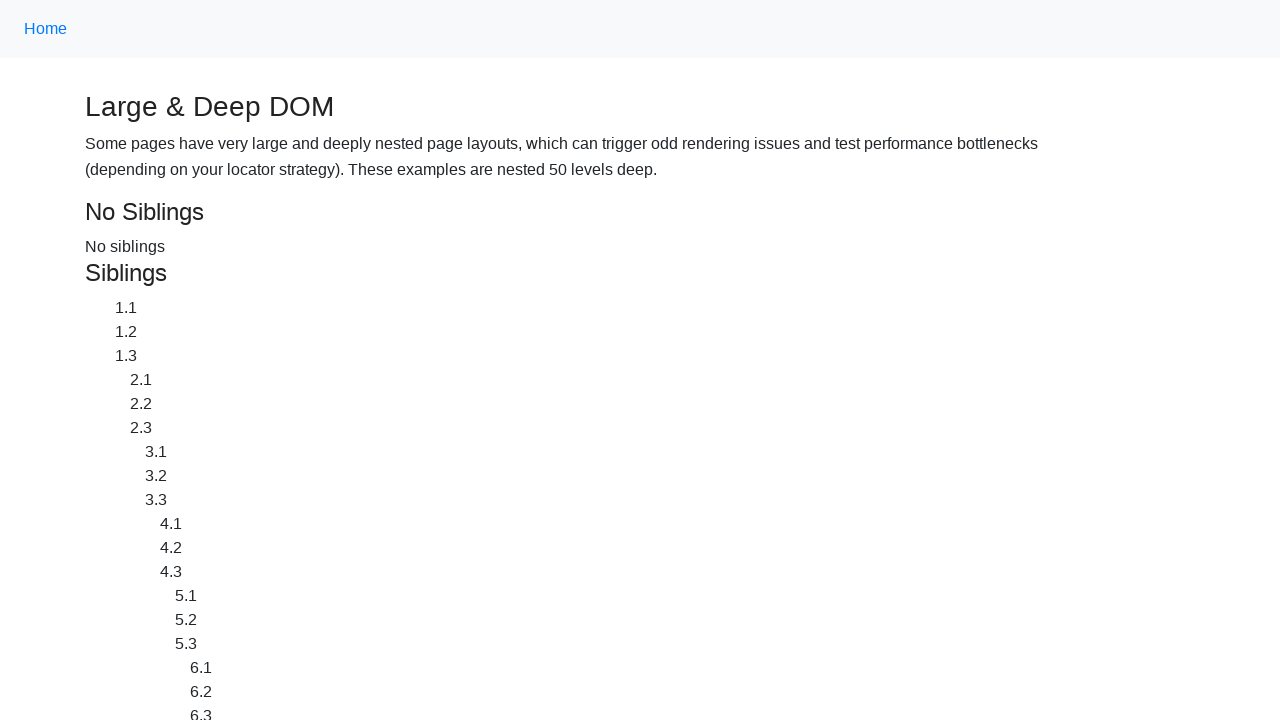